Tests a dynamic table feature by clicking to expand a data section, inserting JSON data into a textarea, and refreshing the table to verify the data is displayed.

Starting URL: https://testpages.herokuapp.com/styled/tag/dynamic-table.html

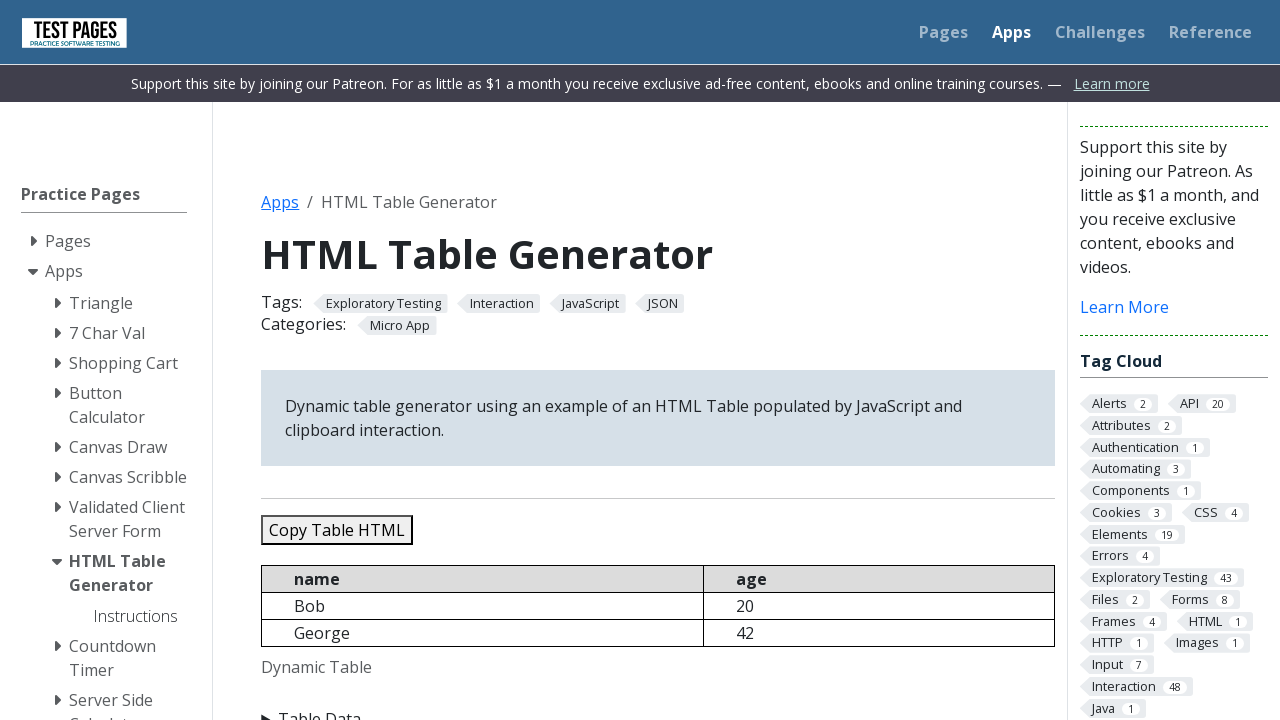

Waited for 'Table Data' section to become visible
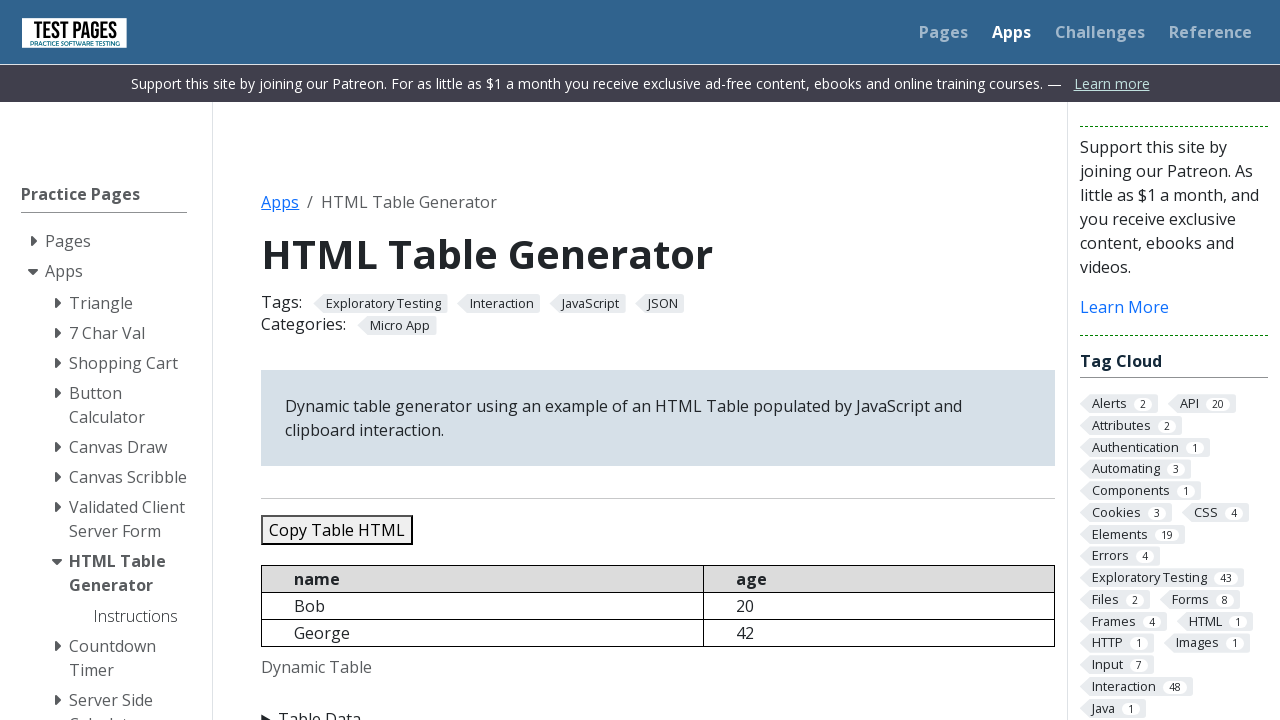

Clicked 'Table Data' summary to expand the section at (658, 708) on xpath=//summary[normalize-space()='Table Data']
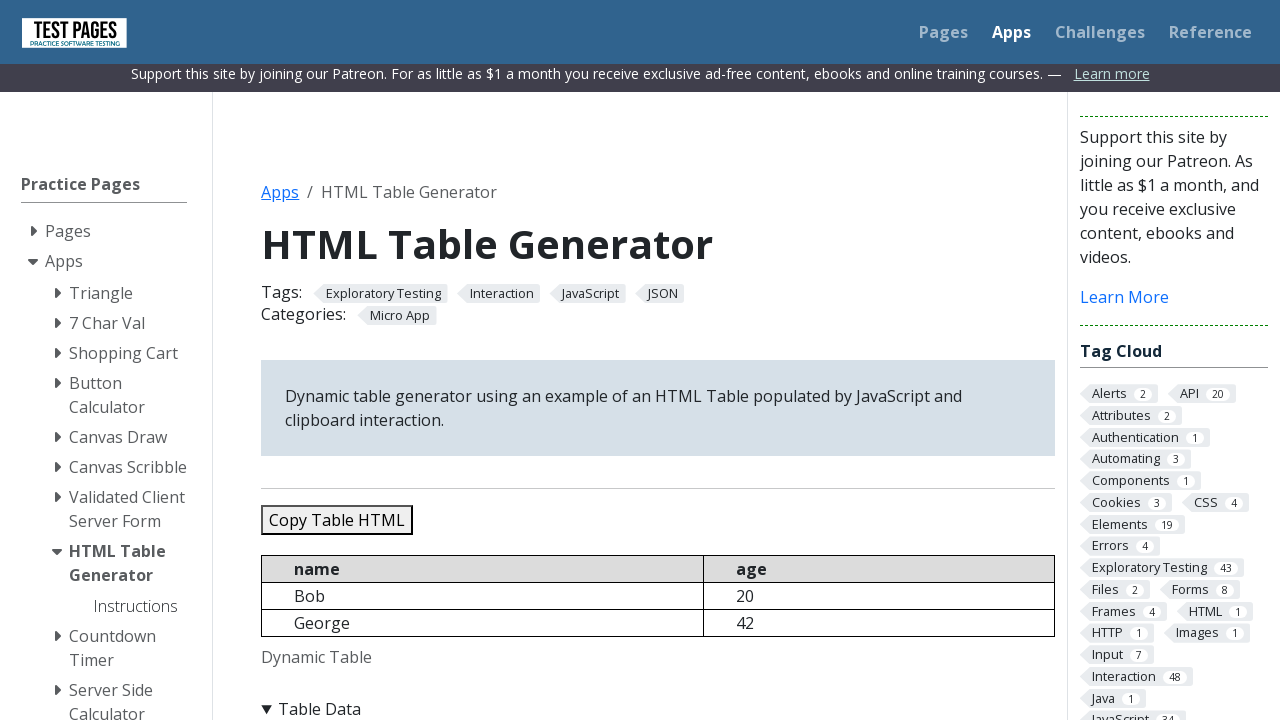

Filled textarea with test data containing 4 records (Alice, Bob, Carol, David) on //textarea[@id='jsondata']
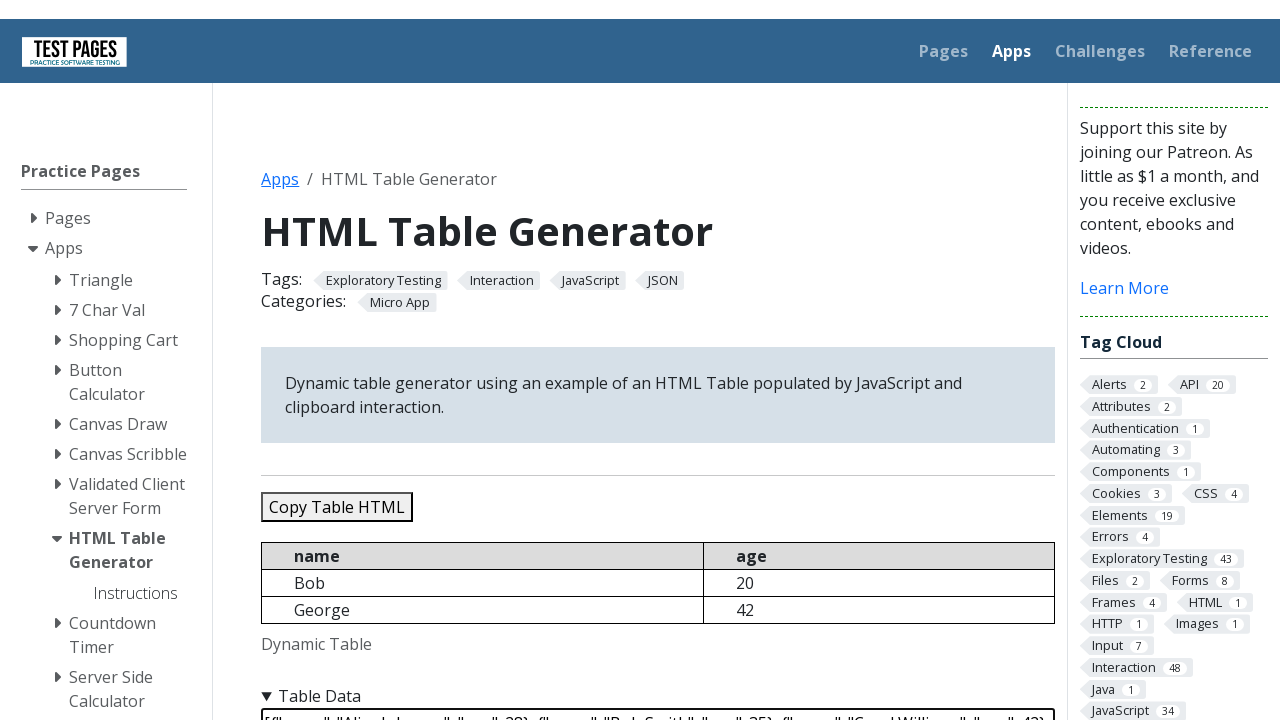

Clicked refresh table button to apply the JSON data at (359, 360) on xpath=//button[@id='refreshtable']
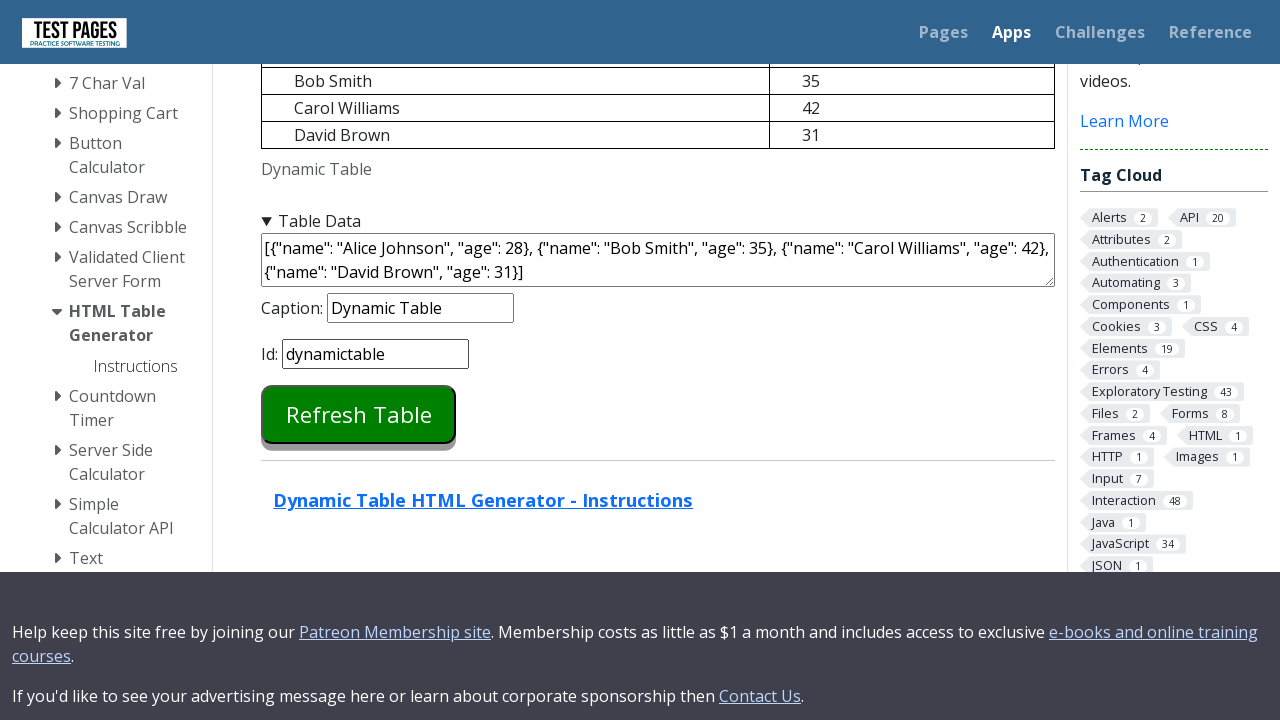

Waited 1 second for table to update and display new data
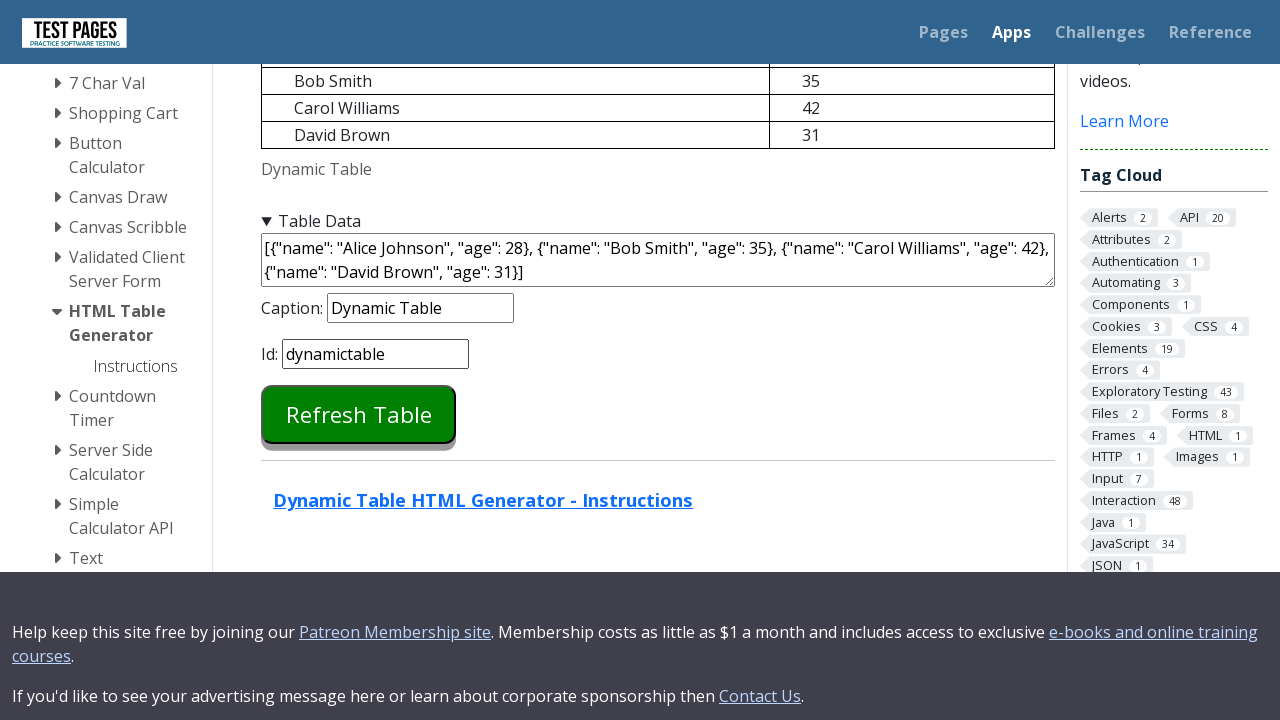

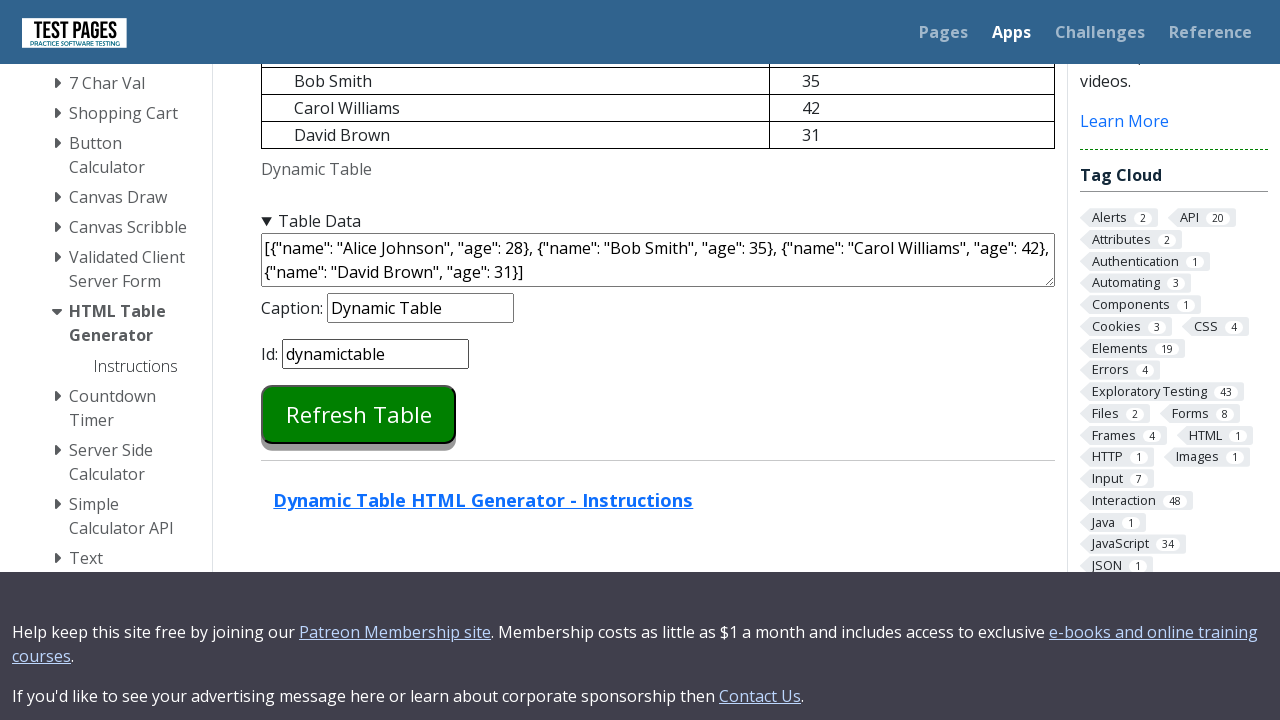